Tests clicking a button that triggers an alert dialog and accepting it

Starting URL: https://testpages.herokuapp.com/styled/alerts/alert-test.html

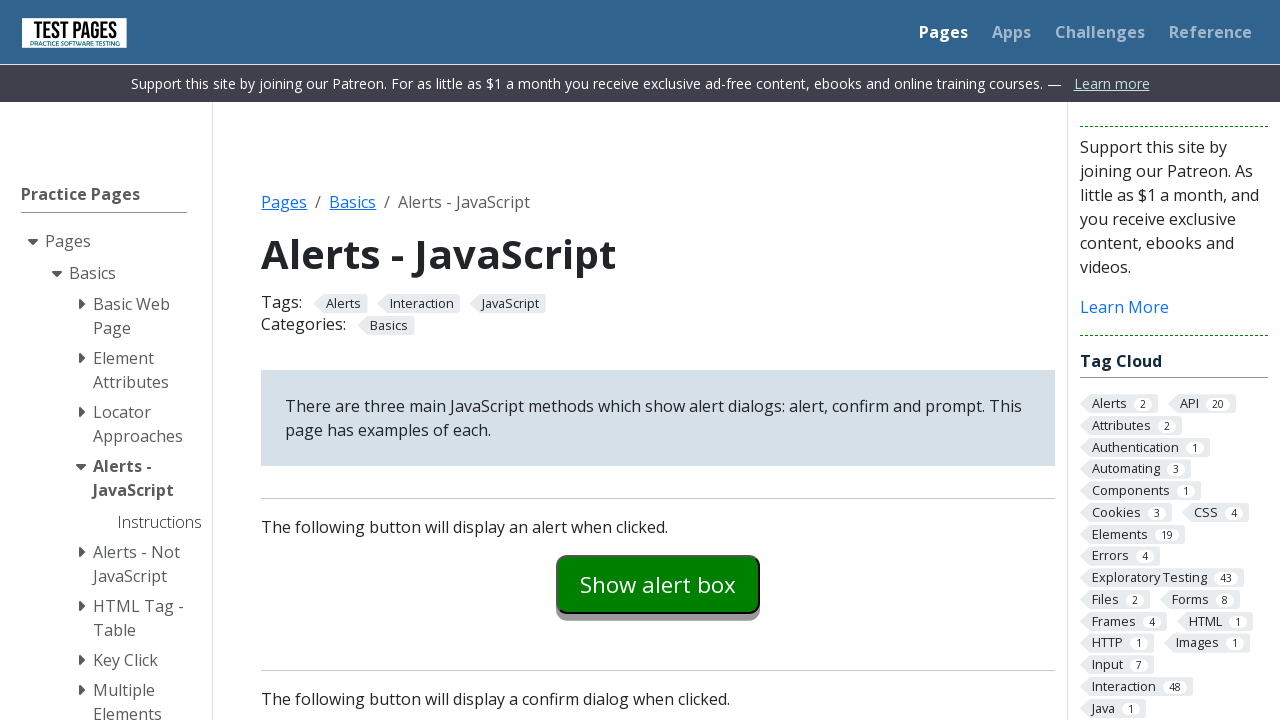

Set up dialog handler to automatically accept alerts
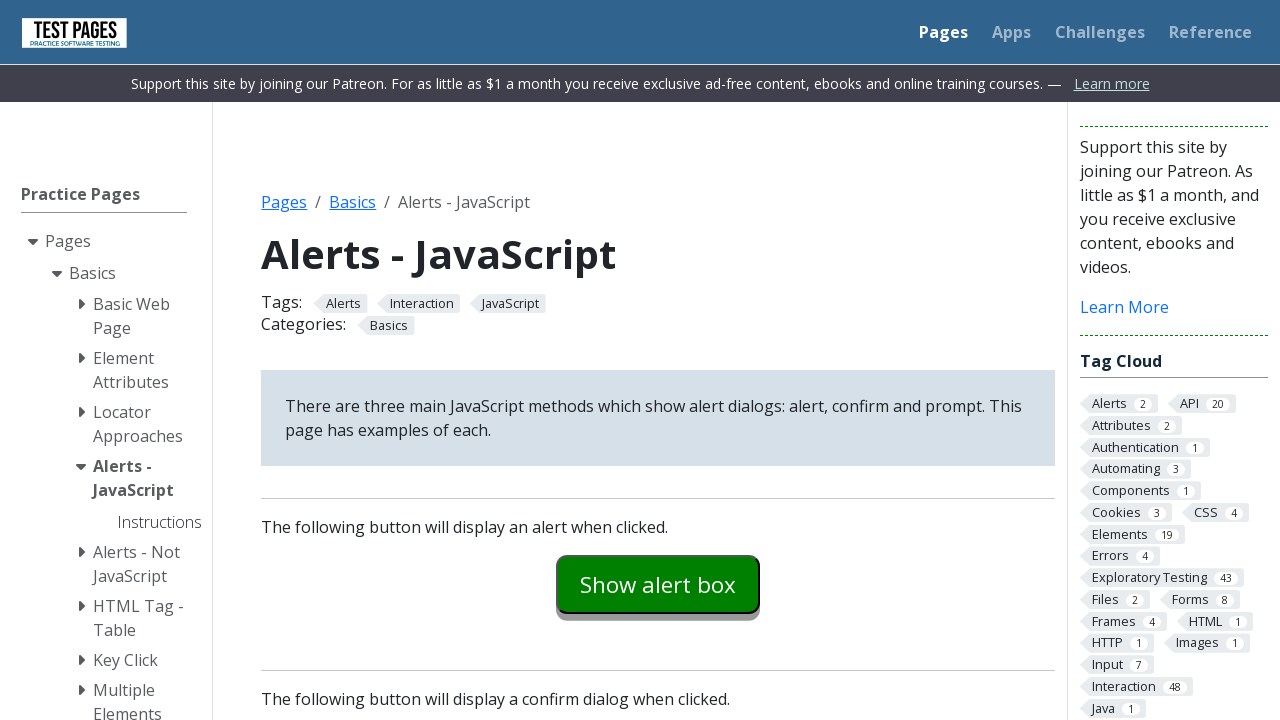

Clicked button that triggers alert dialog at (658, 584) on #alertexamples
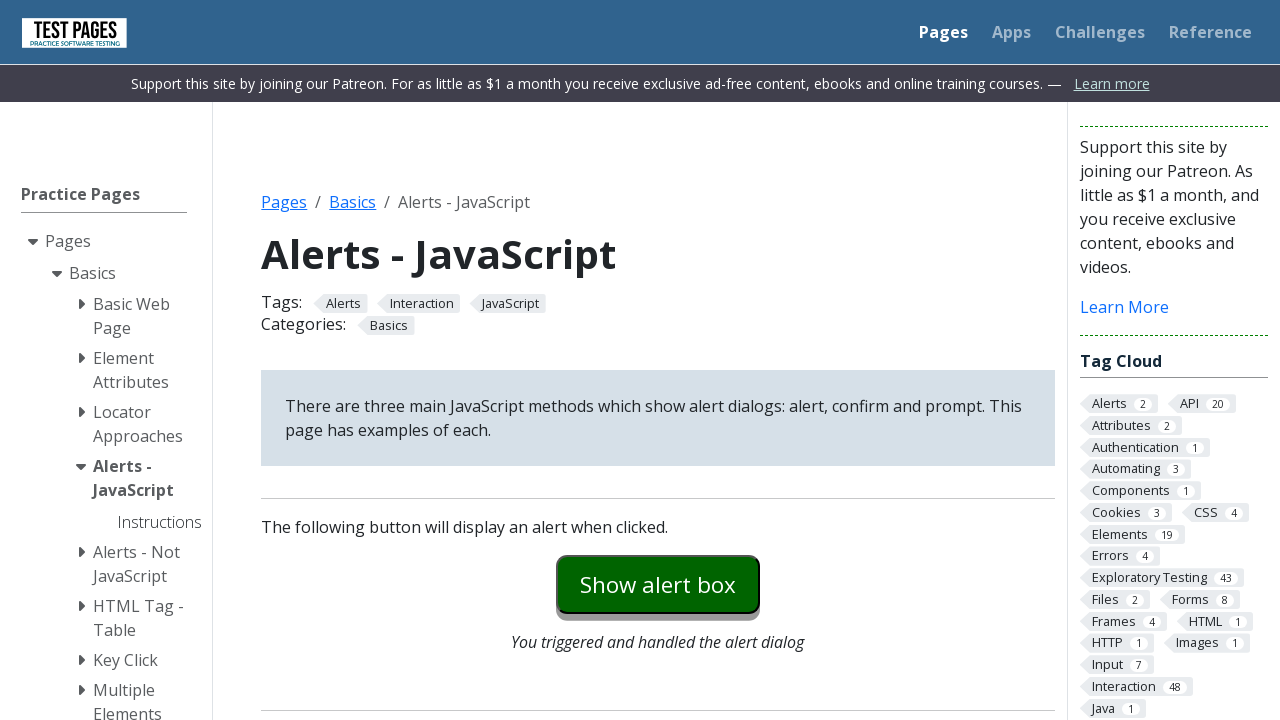

Waited for alert dialog to be handled
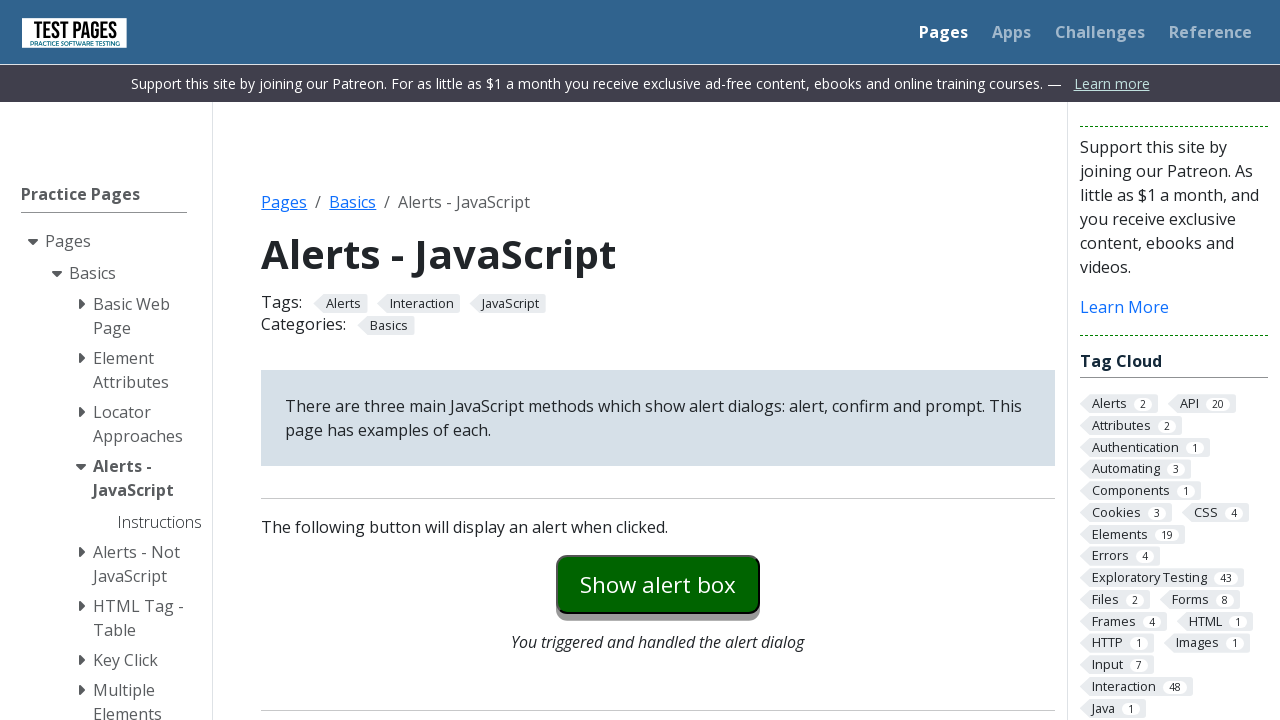

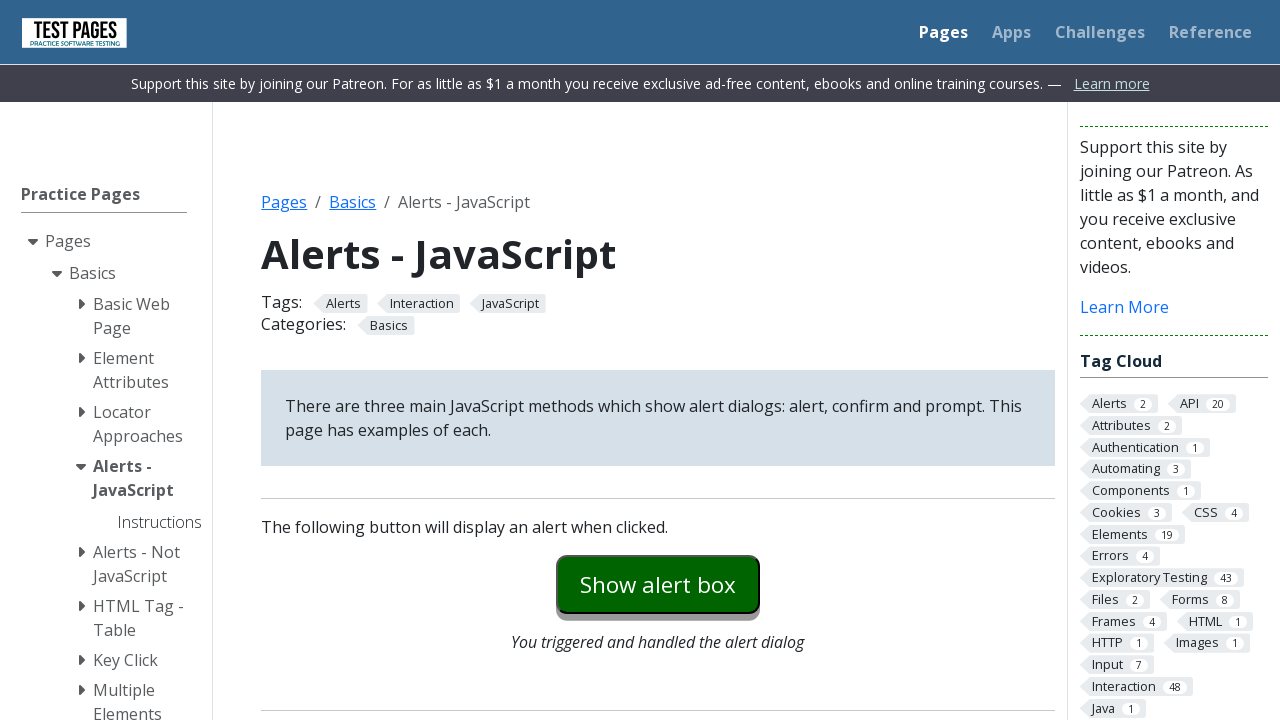